Navigates to an anti-bot challenge page and interacts with CAPTCHA elements to demonstrate browser automation capabilities

Starting URL: https://www.scrapingcourse.com/antibot-challenge

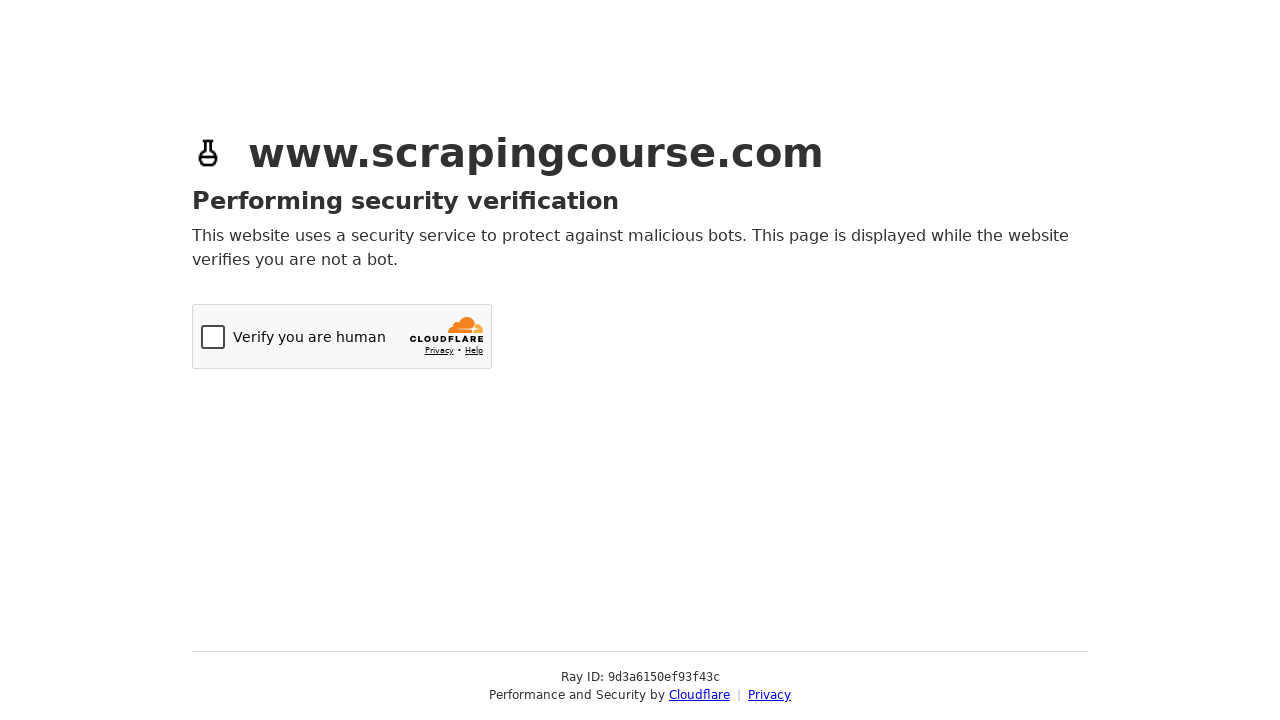

Navigated to anti-bot challenge page
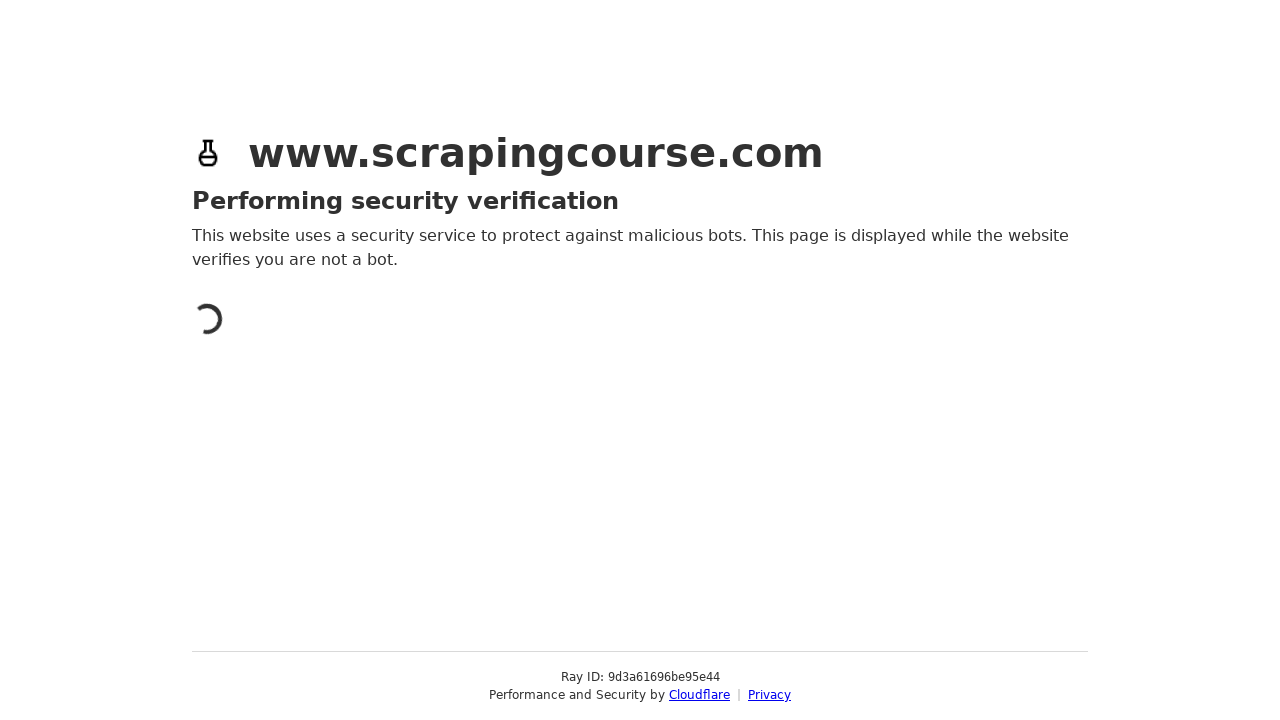

Waited 4 seconds for page to fully load
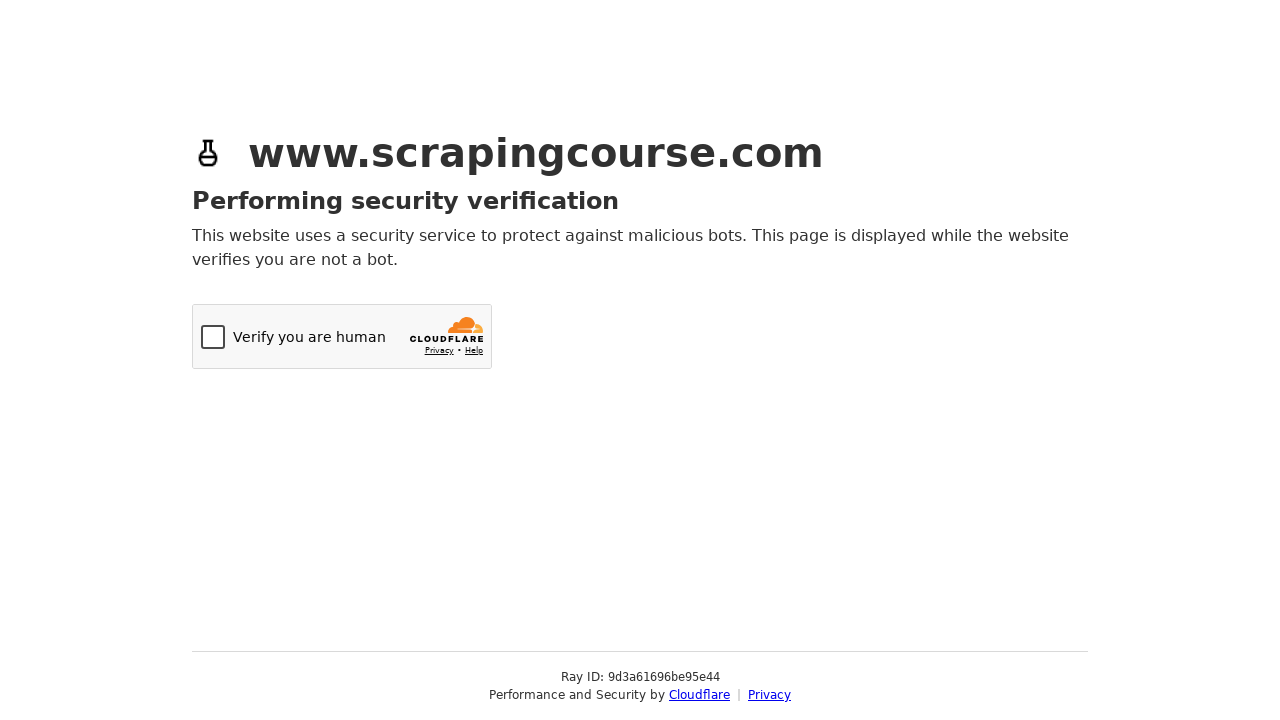

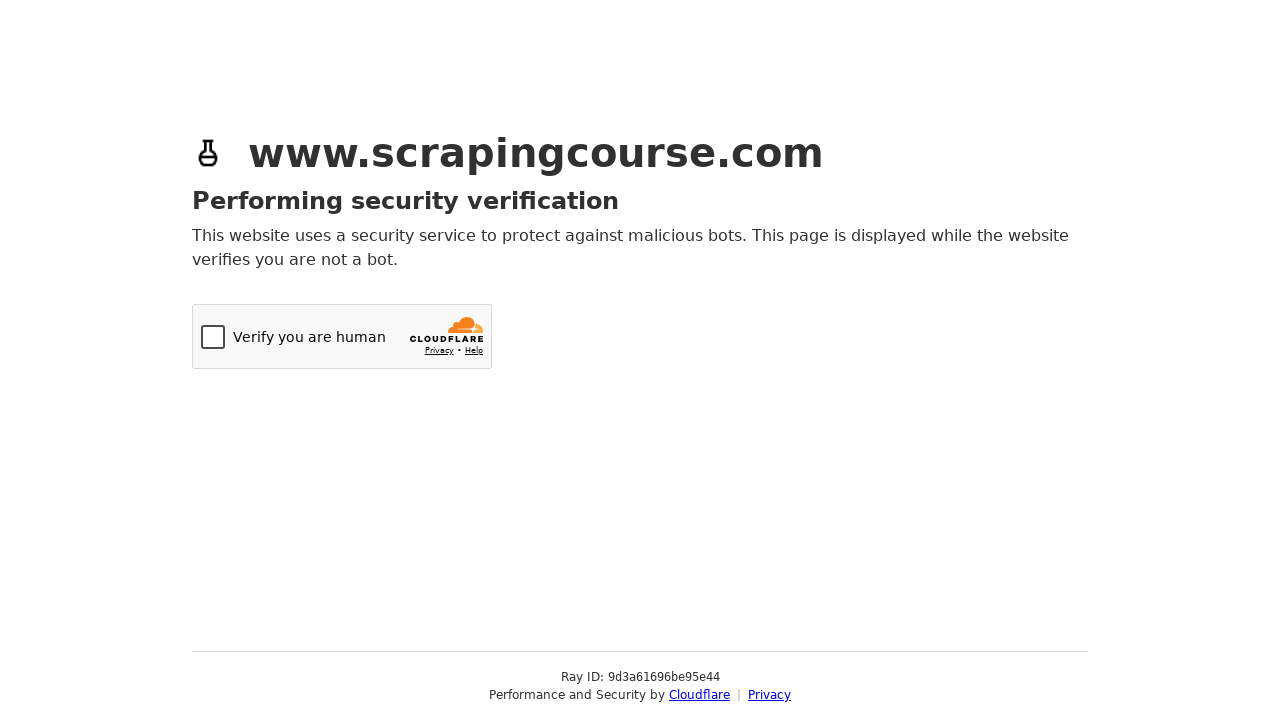